Tests checkbox and radio button functionality on jQuery UI demo page by selecting a radio button and checking all unchecked checkboxes

Starting URL: https://jqueryui.com/checkboxradio/

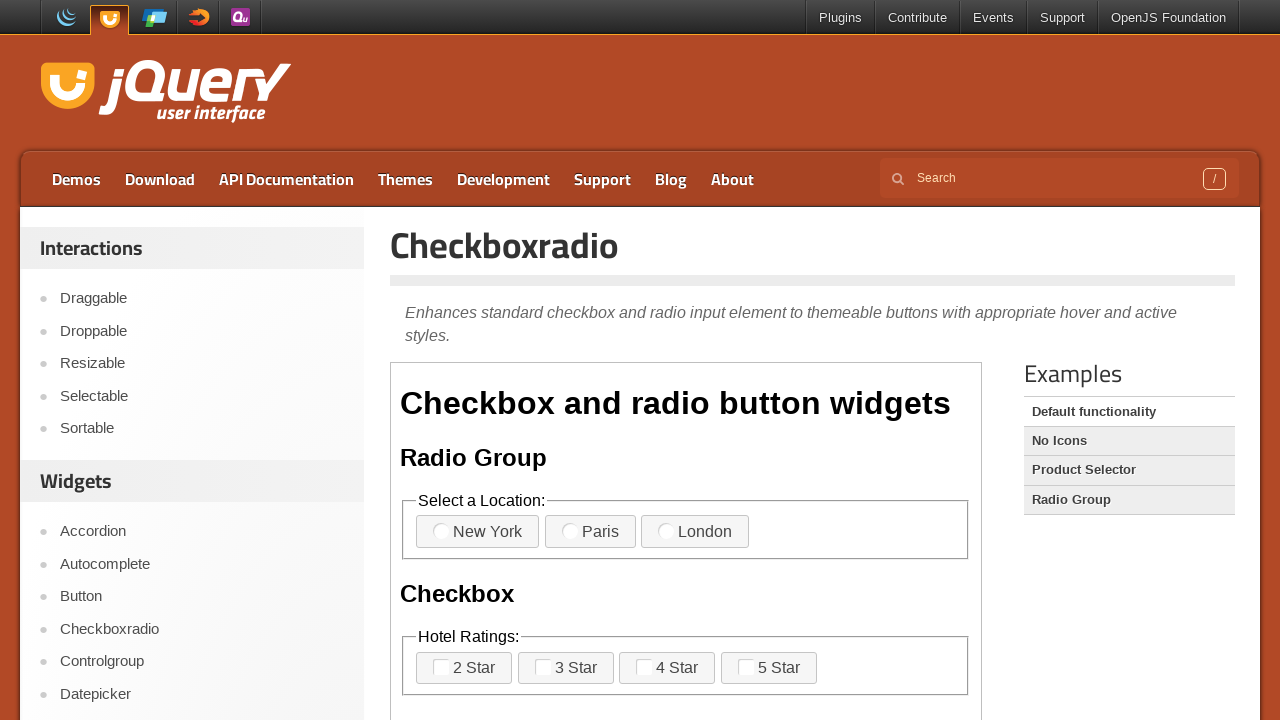

Located iframe containing jQuery UI checkboxradio demo
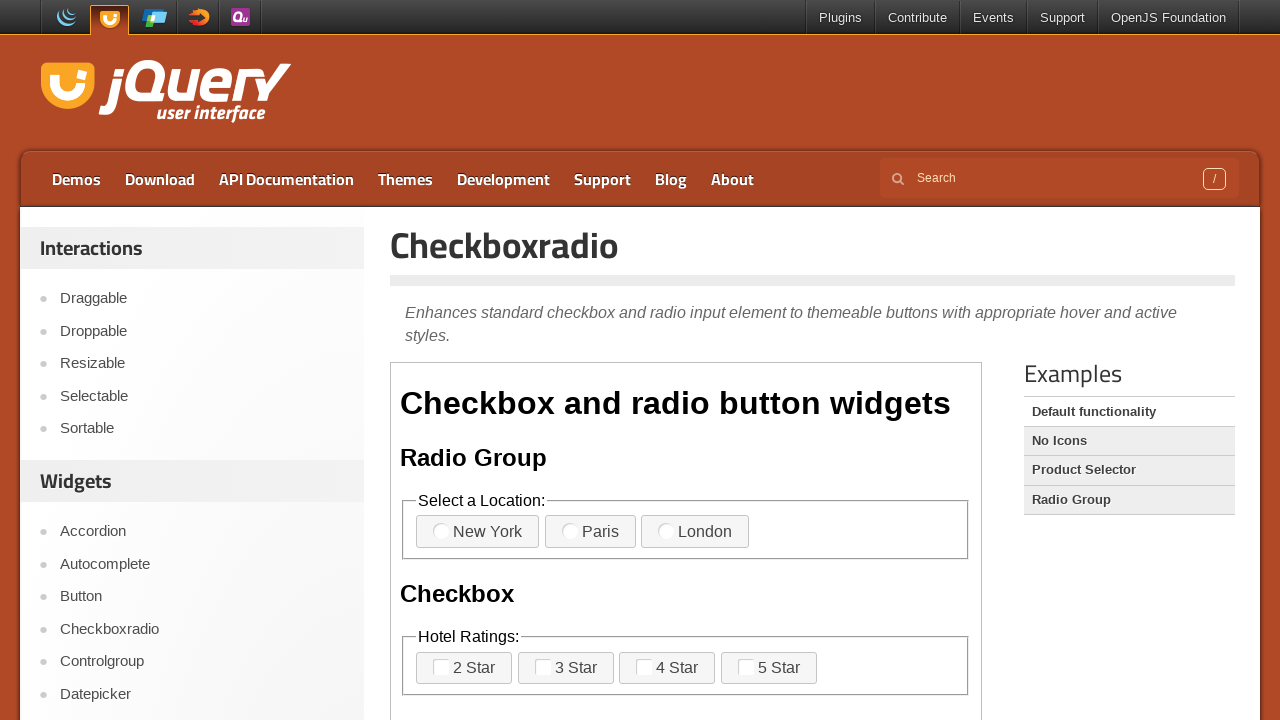

Selected 'London' radio button at (695, 532) on iframe >> nth=0 >> internal:control=enter-frame >> xpath=//label[text()='London'
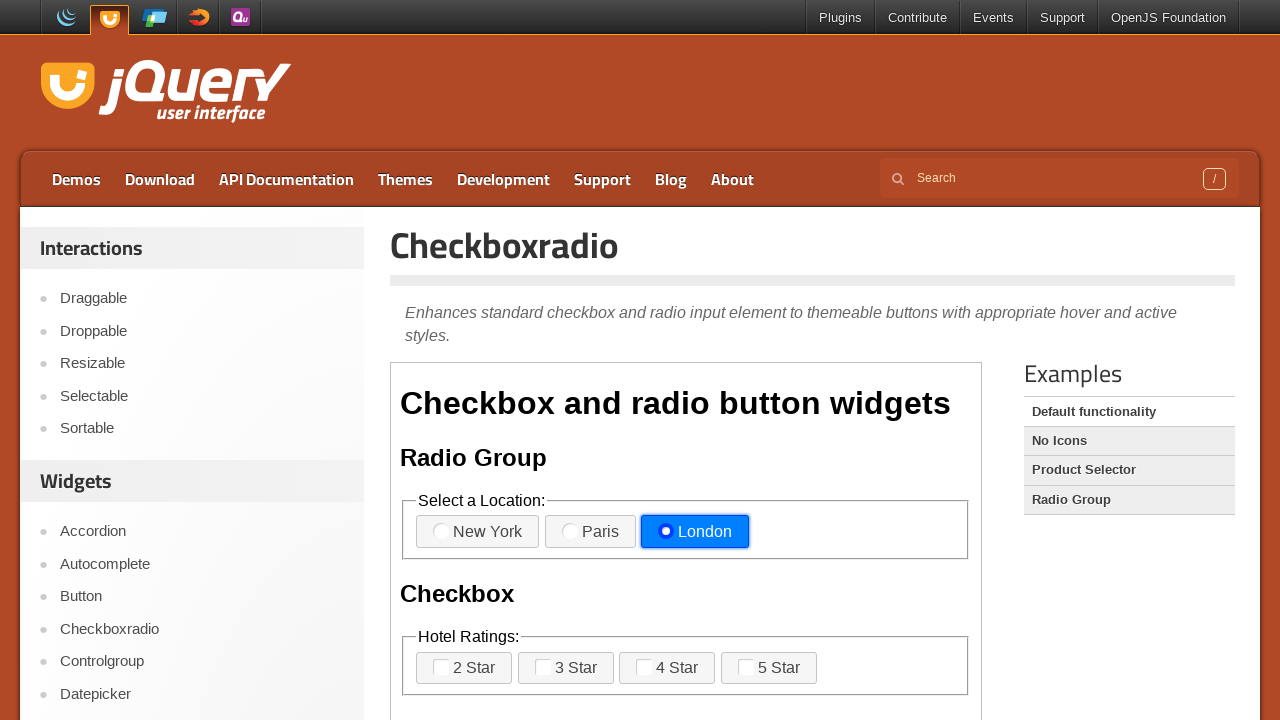

Retrieved all unchecked checkbox labels
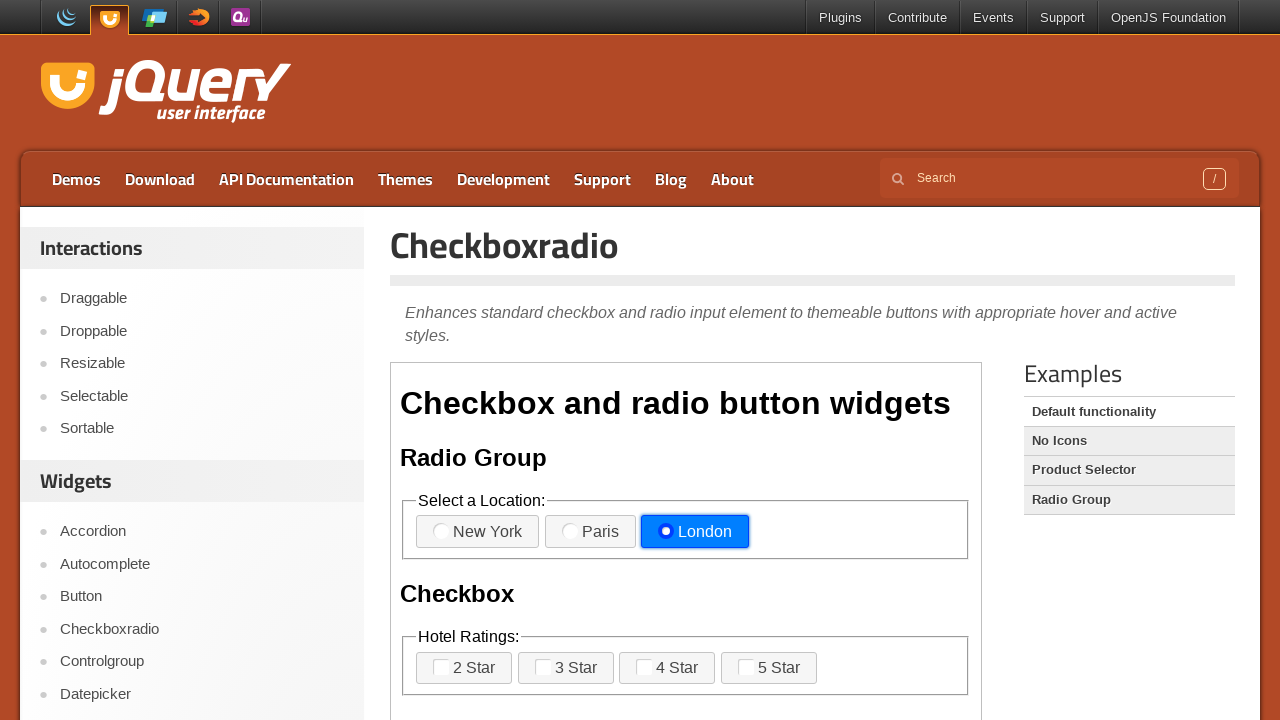

Clicked checkbox label to select it at (464, 668) on iframe >> nth=0 >> internal:control=enter-frame >> xpath=//label[starts-with(@fo
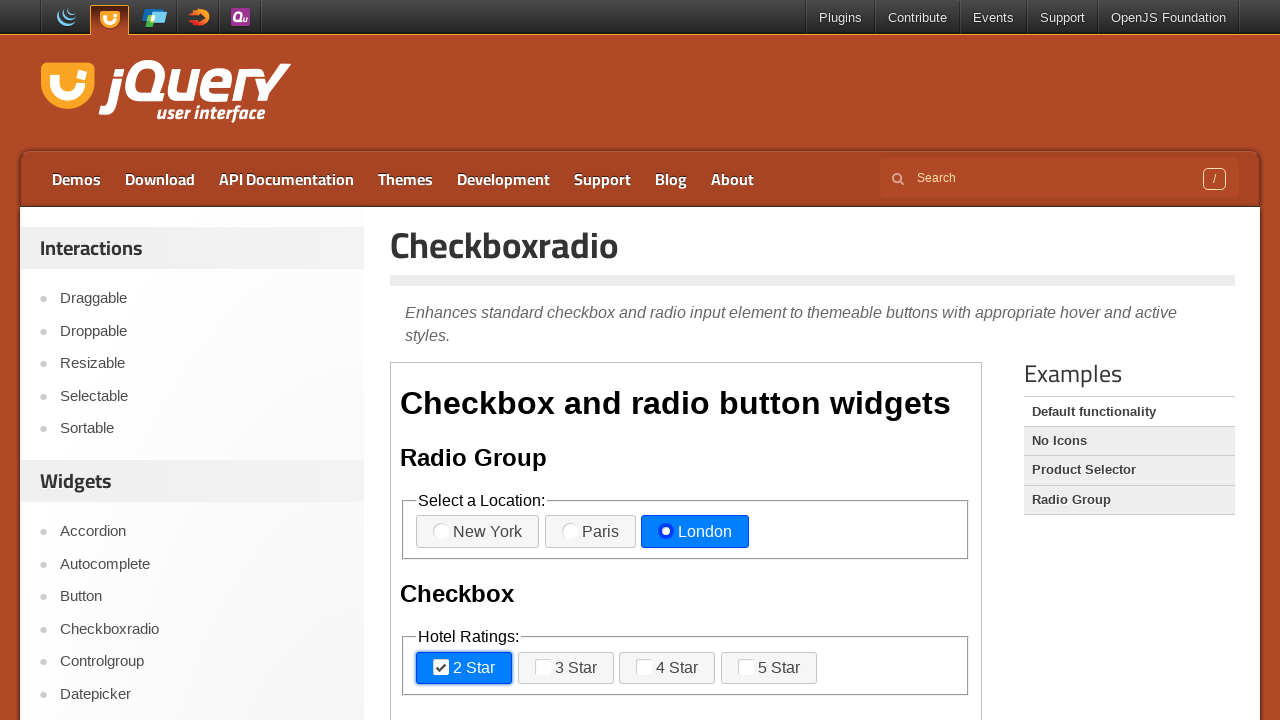

Clicked checkbox label to select it at (566, 668) on iframe >> nth=0 >> internal:control=enter-frame >> xpath=//label[starts-with(@fo
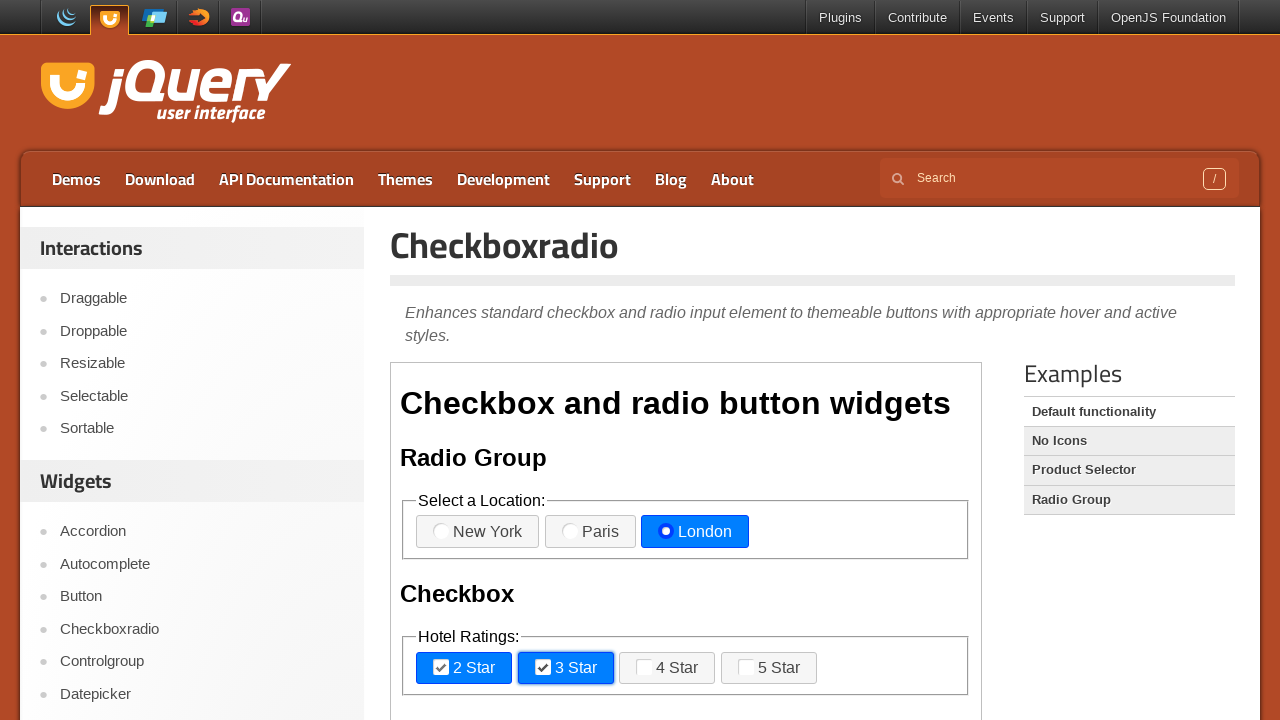

Clicked checkbox label to select it at (667, 668) on iframe >> nth=0 >> internal:control=enter-frame >> xpath=//label[starts-with(@fo
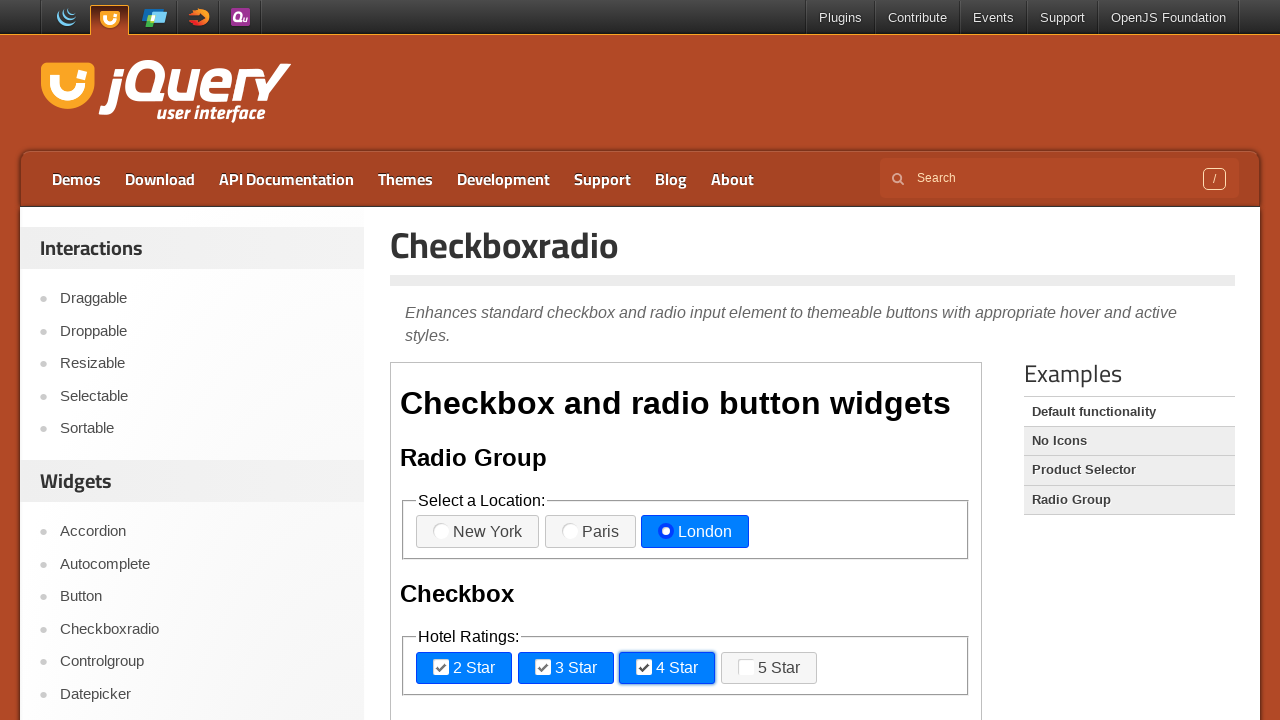

Clicked checkbox label to select it at (769, 668) on iframe >> nth=0 >> internal:control=enter-frame >> xpath=//label[starts-with(@fo
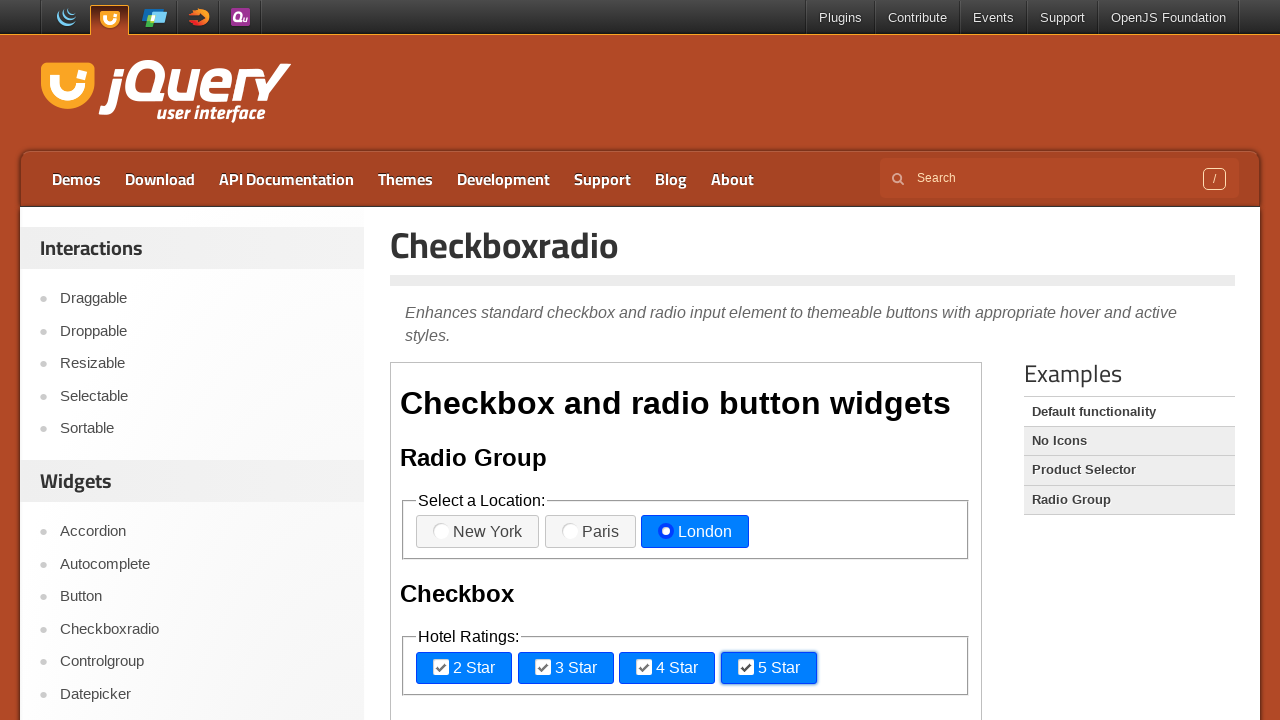

Clicked checkbox label to select it at (476, 361) on iframe >> nth=0 >> internal:control=enter-frame >> xpath=//label[starts-with(@fo
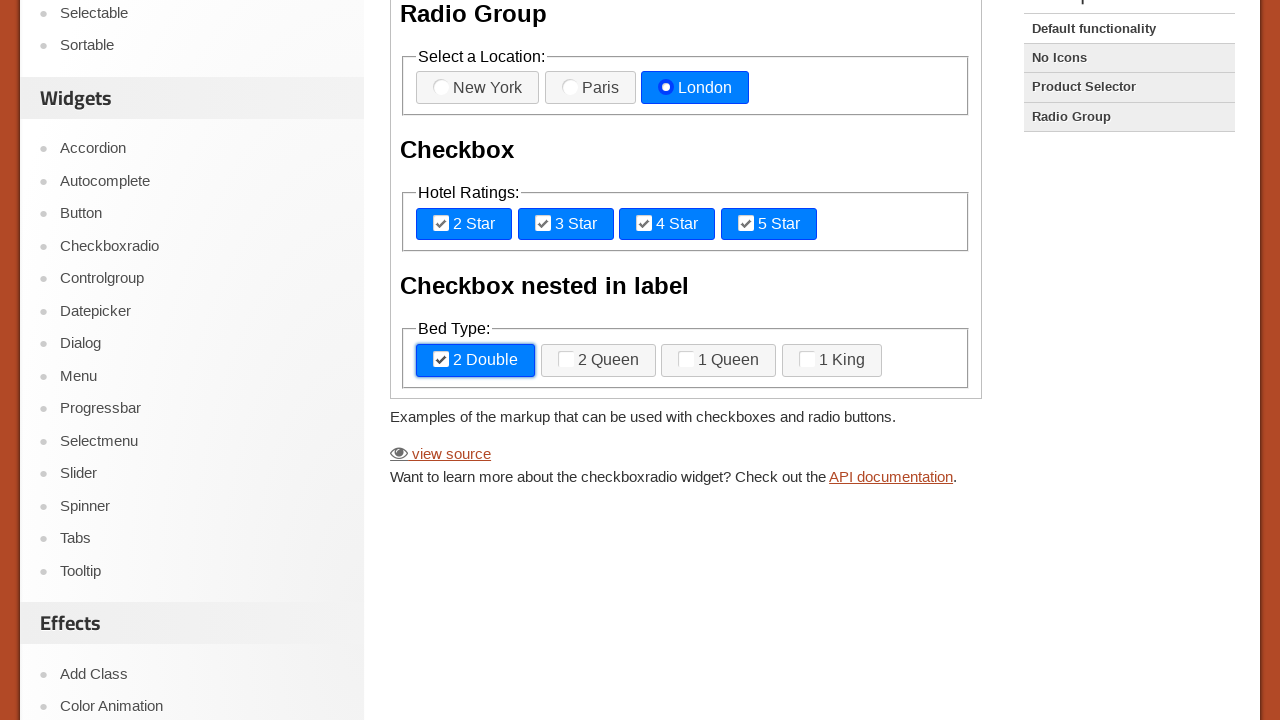

Clicked checkbox label to select it at (598, 361) on iframe >> nth=0 >> internal:control=enter-frame >> xpath=//label[starts-with(@fo
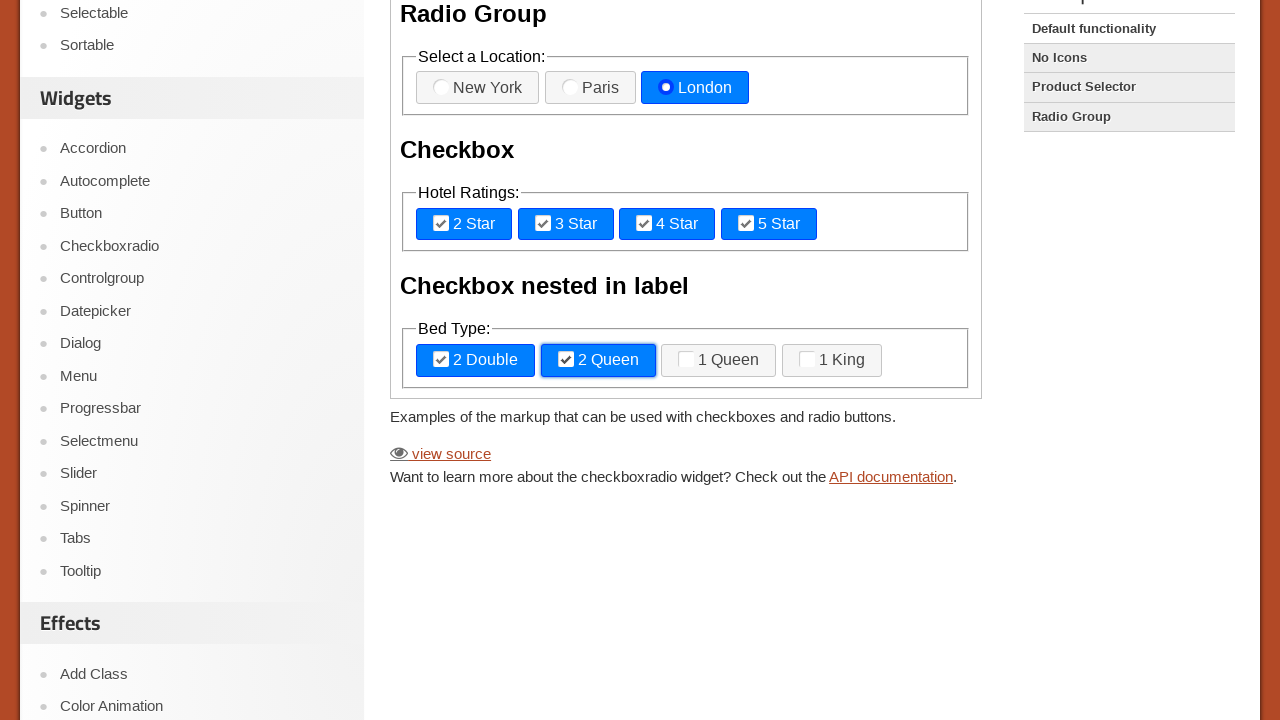

Clicked checkbox label to select it at (719, 361) on iframe >> nth=0 >> internal:control=enter-frame >> xpath=//label[starts-with(@fo
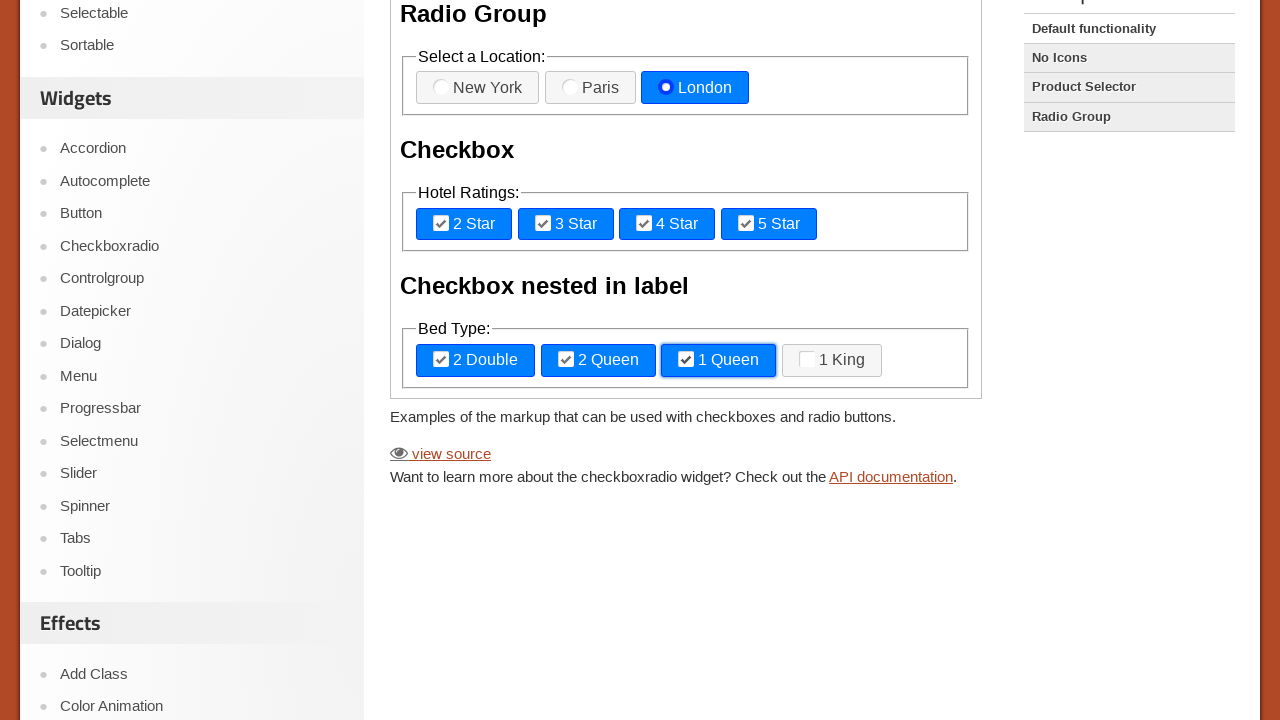

Clicked checkbox label to select it at (832, 361) on iframe >> nth=0 >> internal:control=enter-frame >> xpath=//label[starts-with(@fo
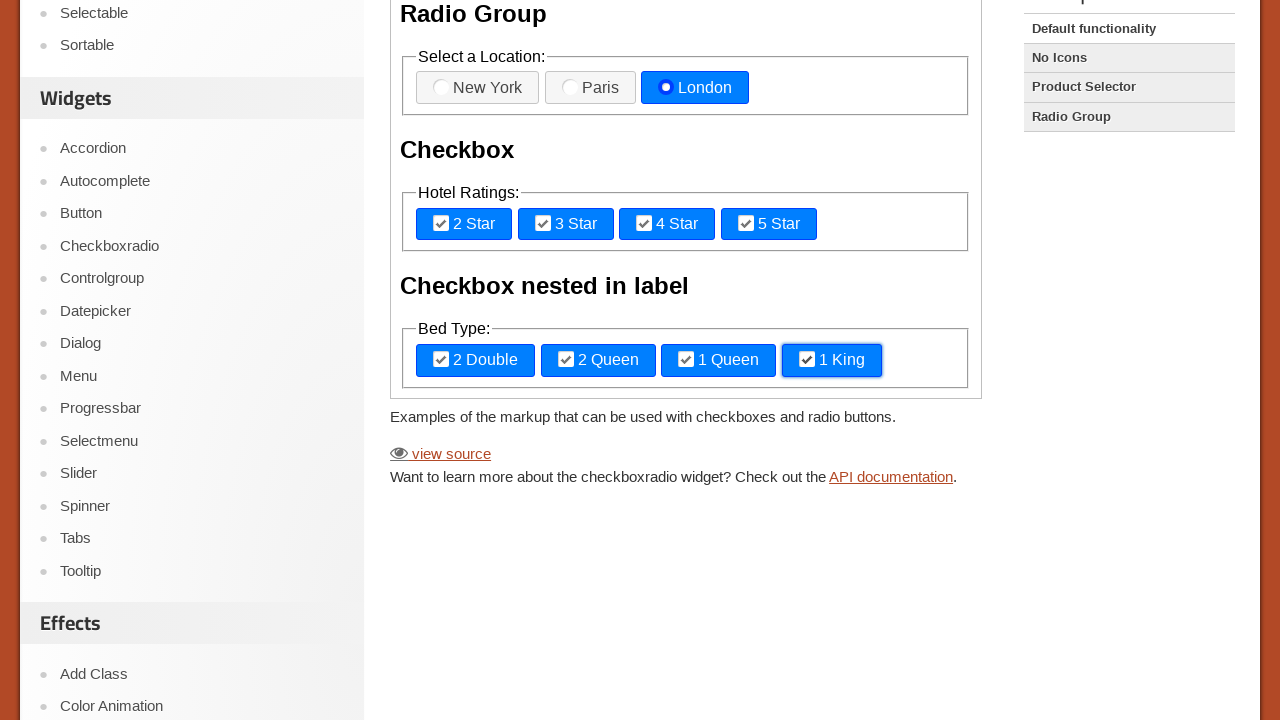

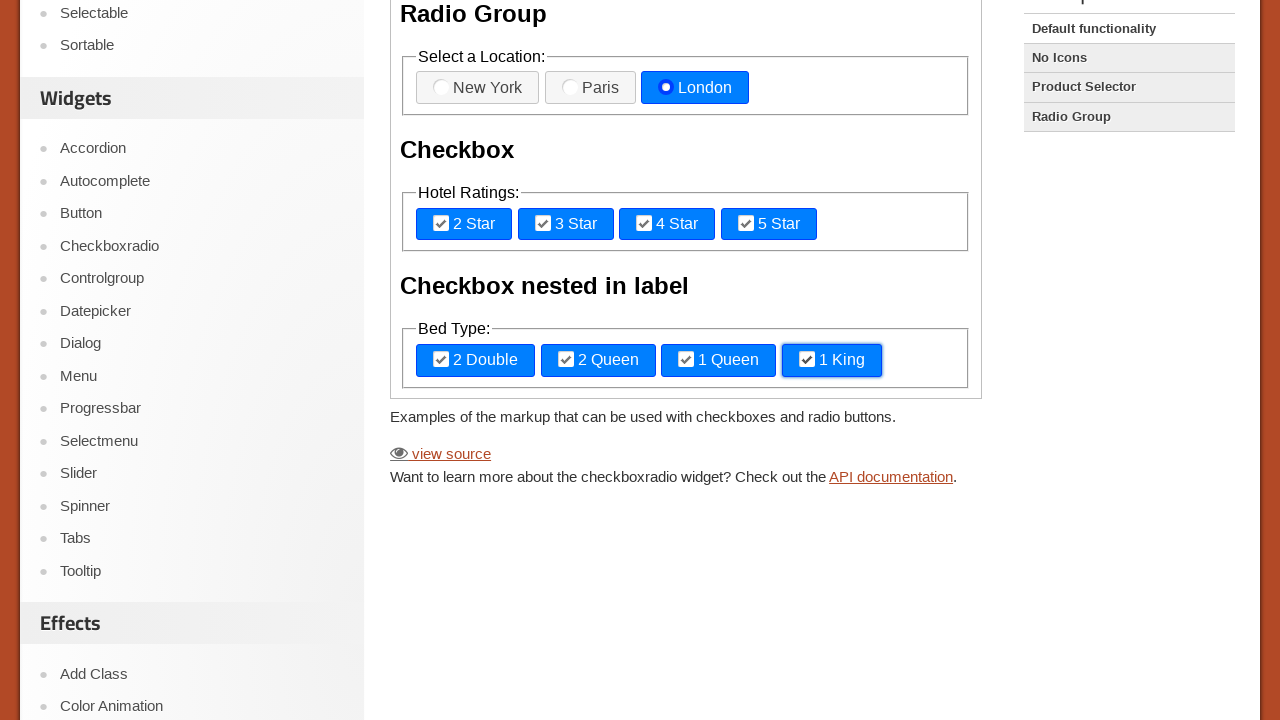